Navigates to Mars news page and waits for news content to load, verifying the page displays news titles and article teasers.

Starting URL: https://data-class-mars.s3.amazonaws.com/Mars/index.html

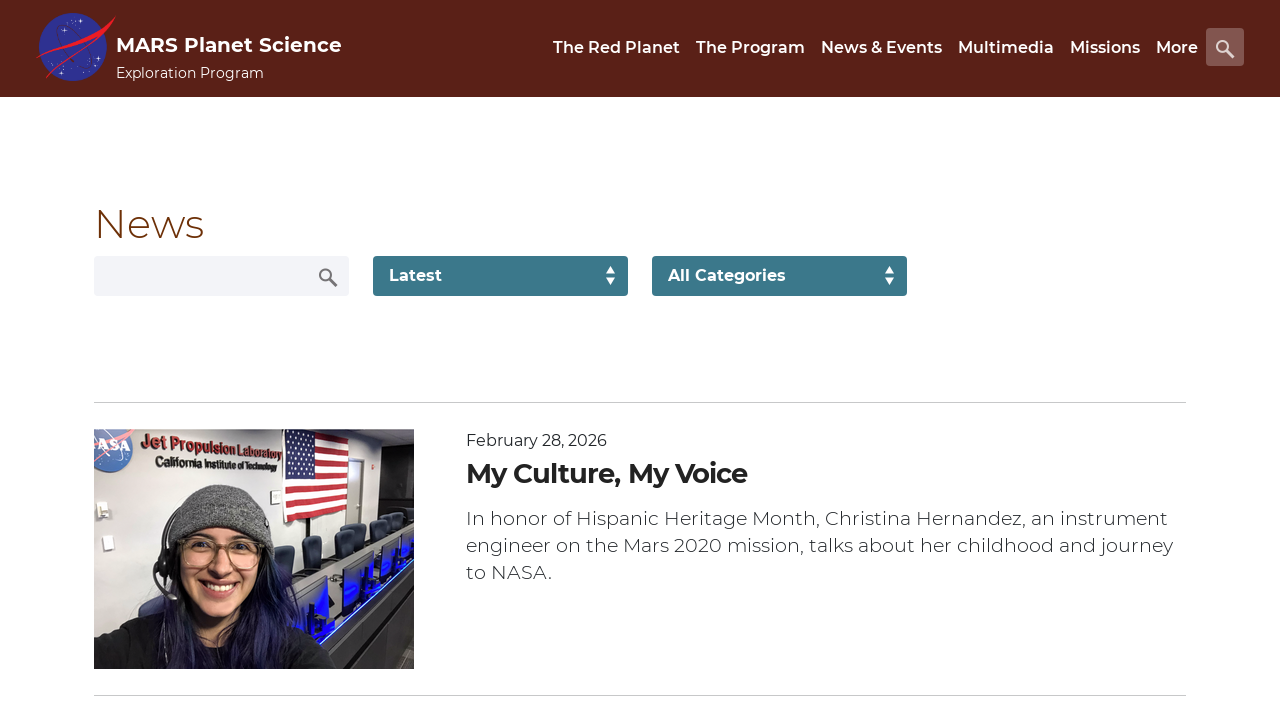

Navigated to Mars news page
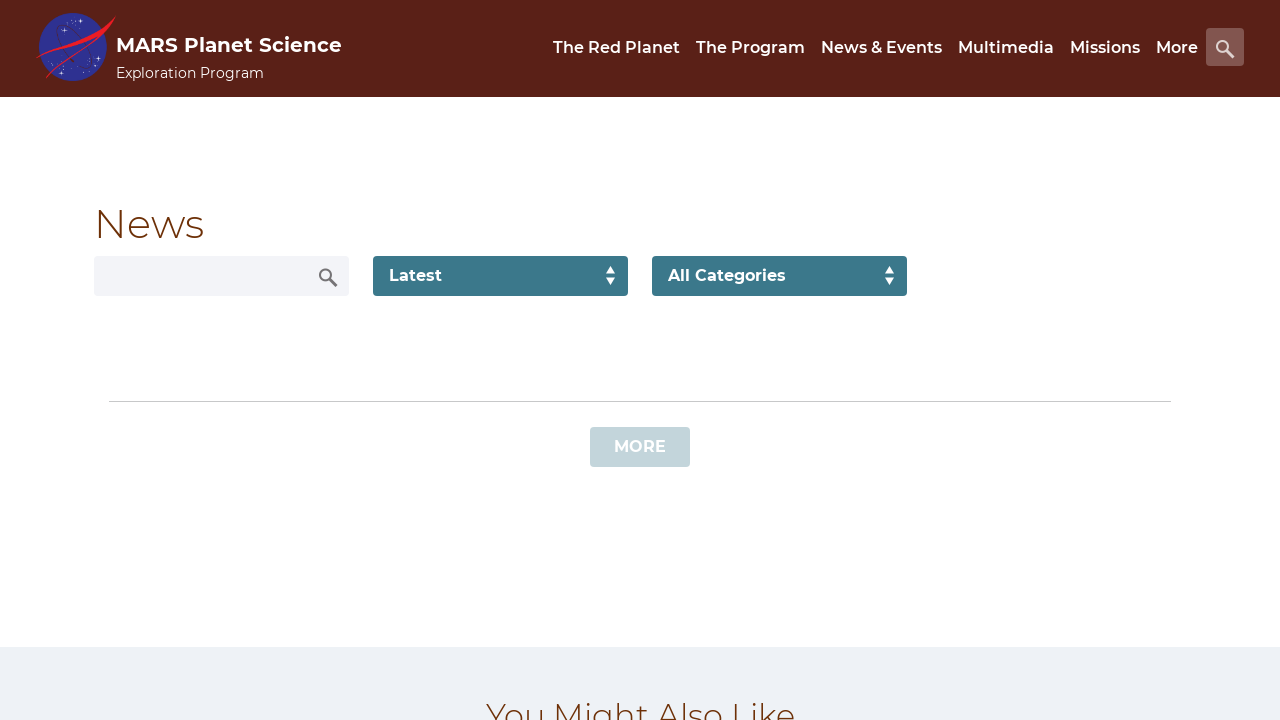

News content list loaded
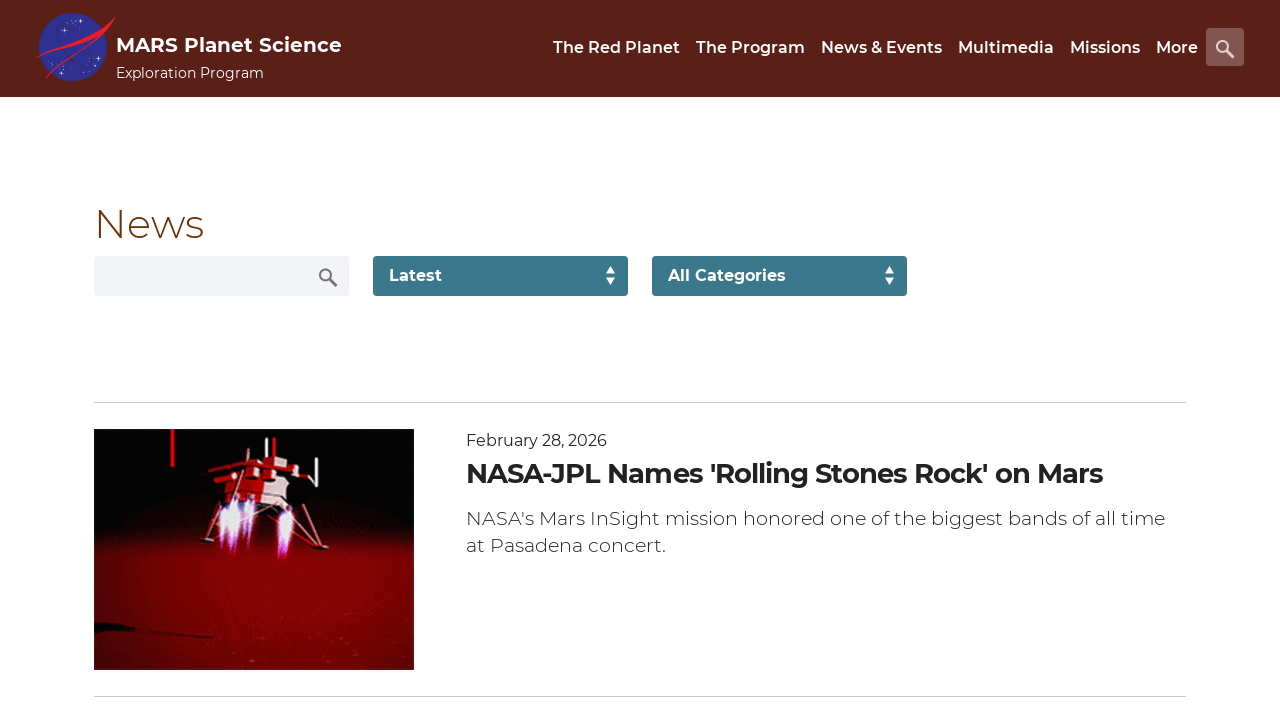

News titles are displayed on the page
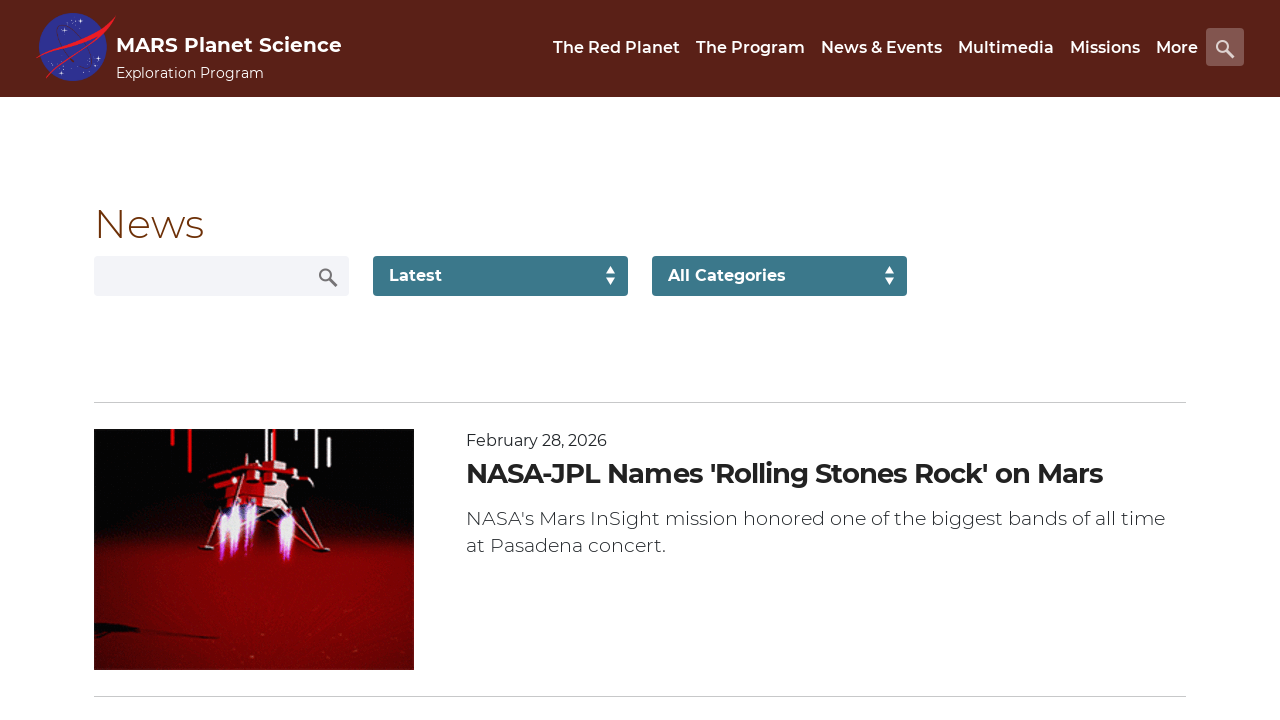

Article teasers are displayed on the page
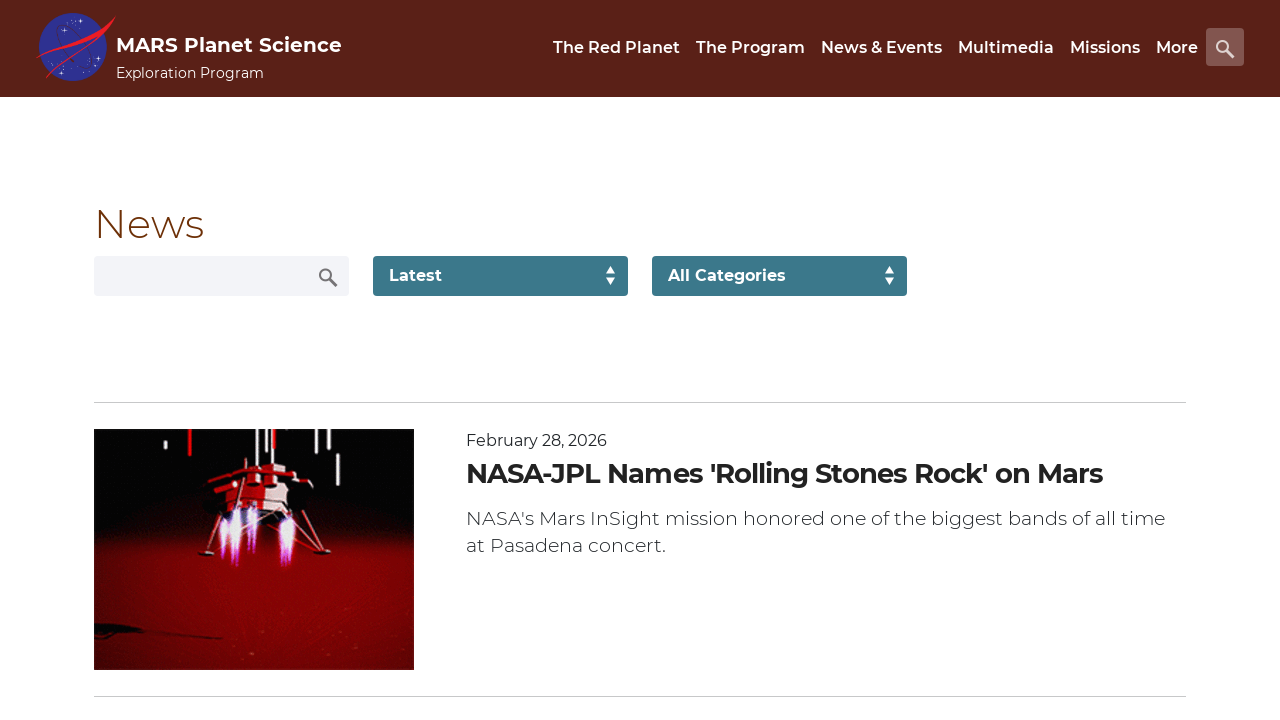

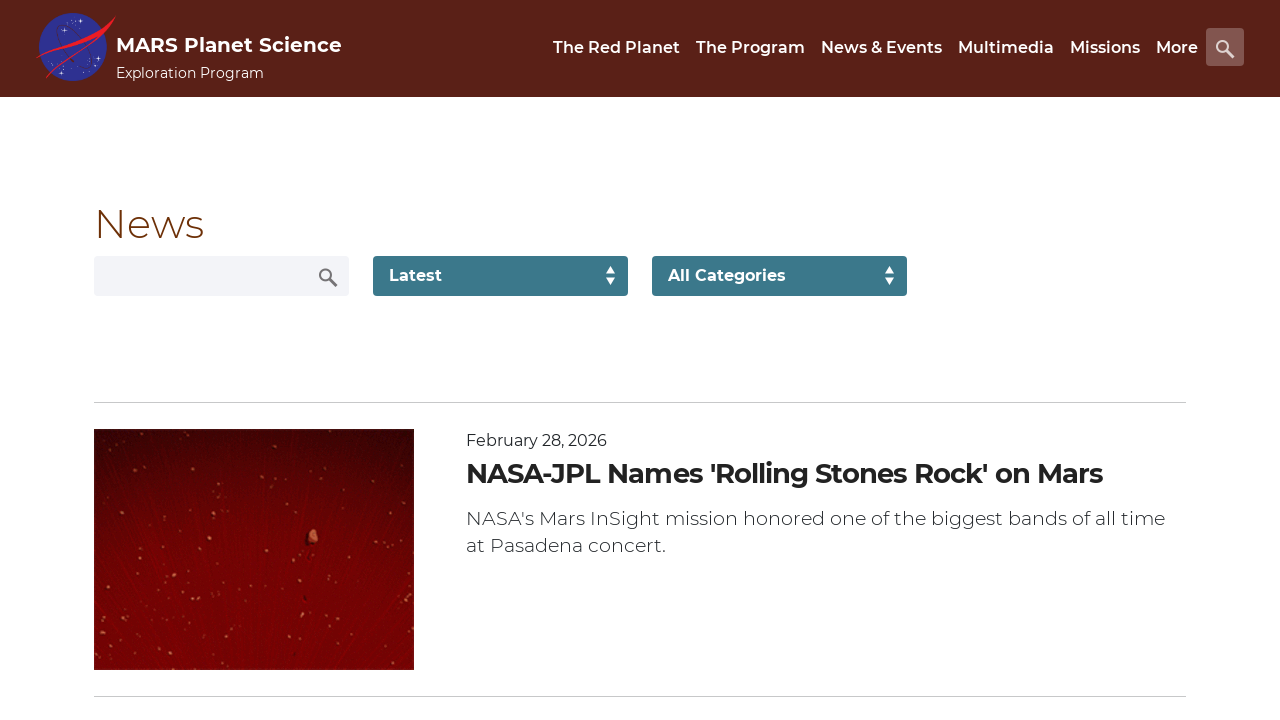